Navigates to a wallpapers website and sets the viewport to a specific size to view the page content

Starting URL: https://wallpapers-code.netlify.app/

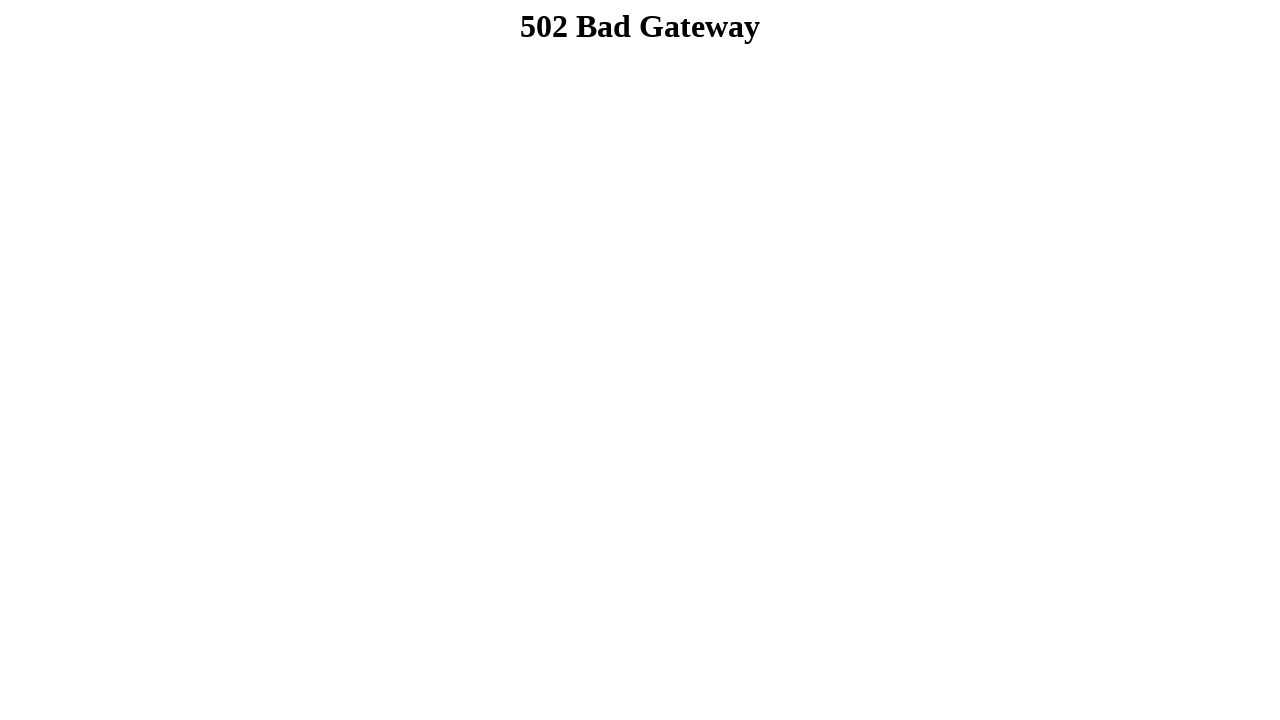

Set viewport size to 1920x1080
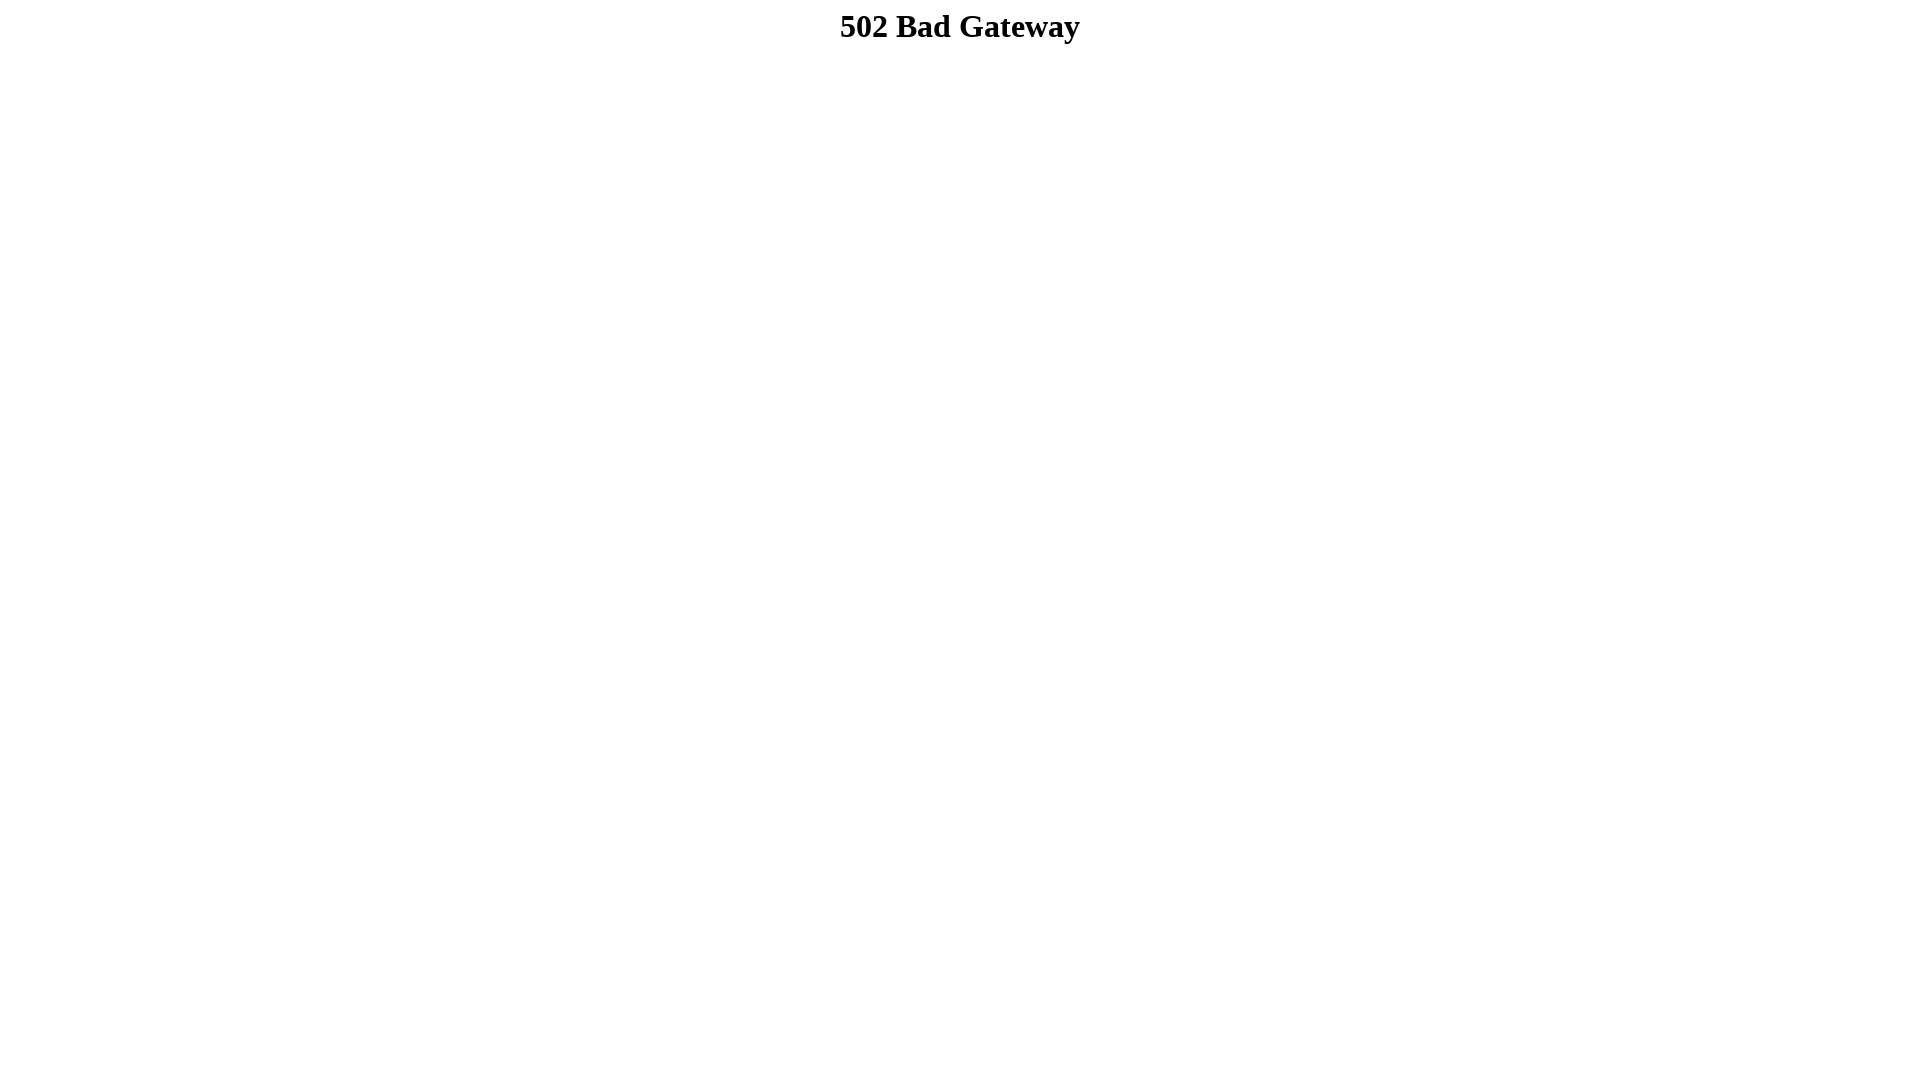

Page content fully loaded (networkidle state reached)
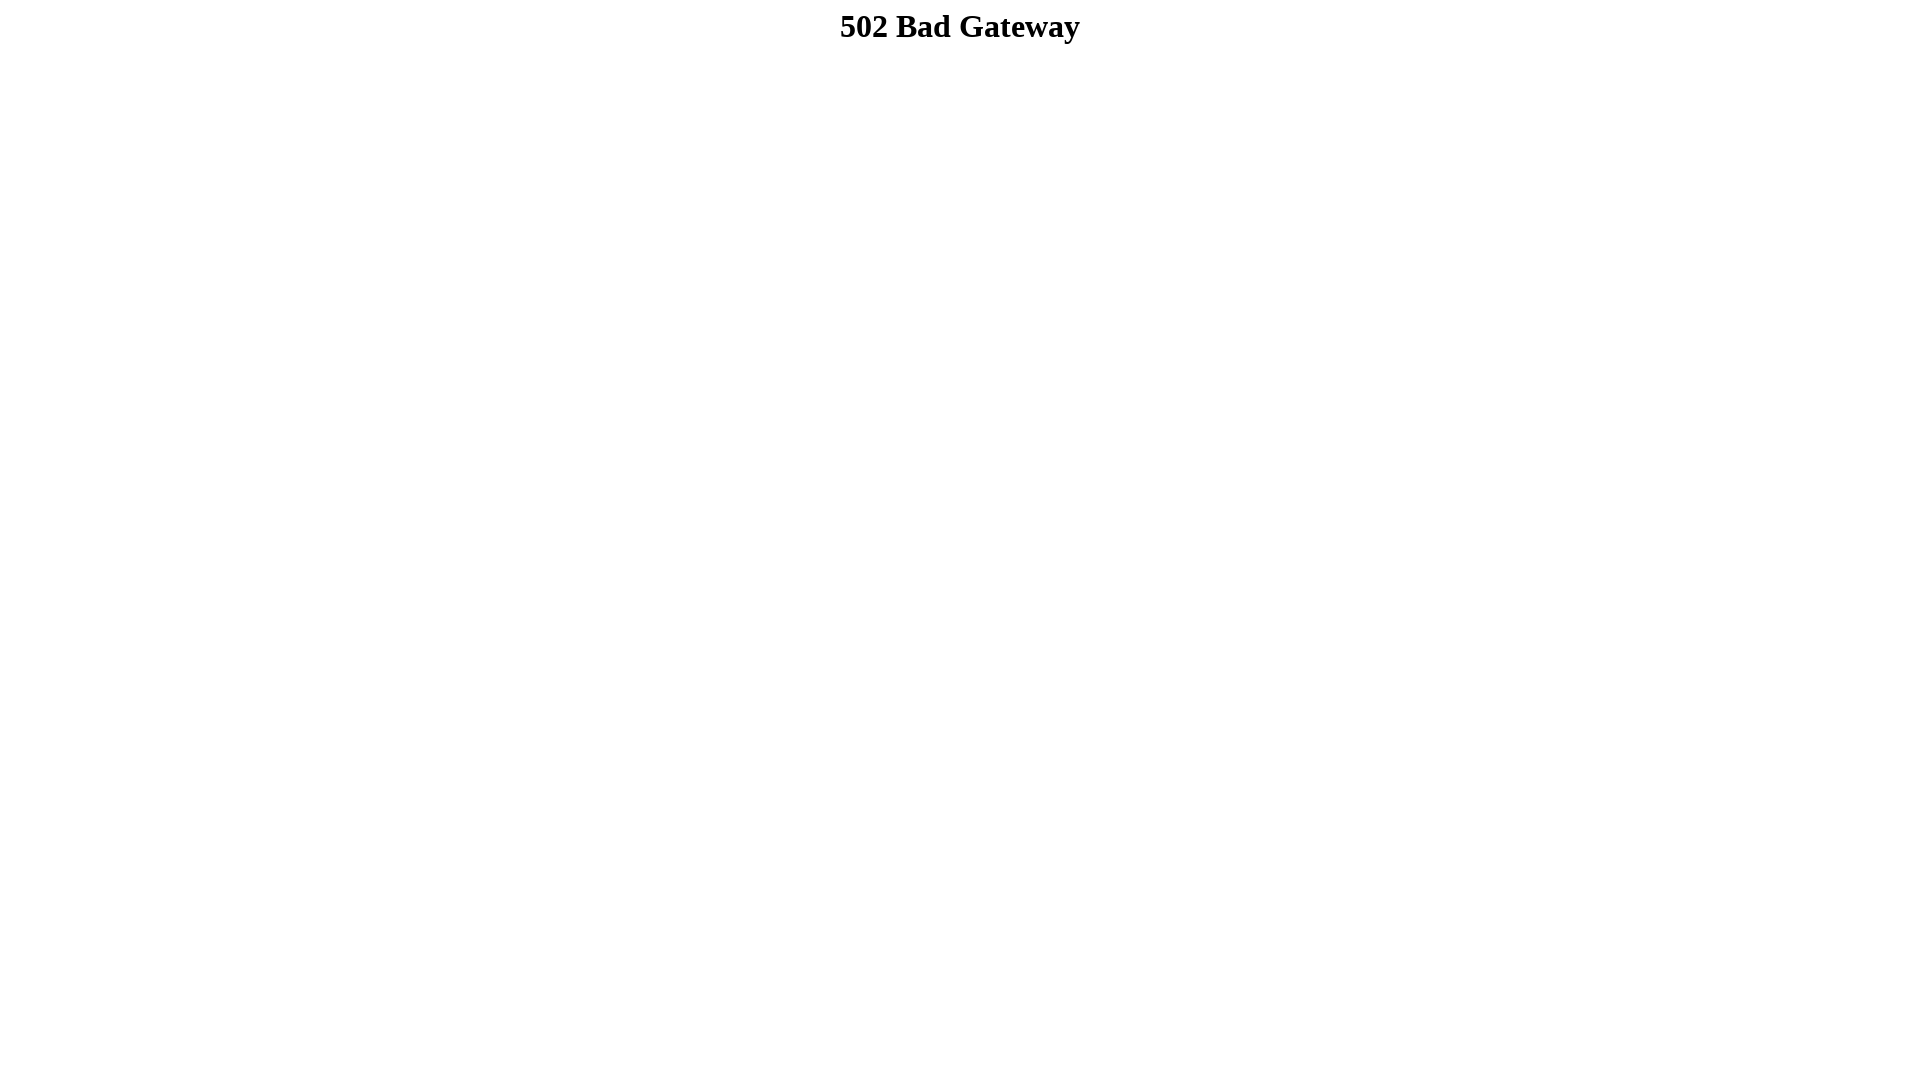

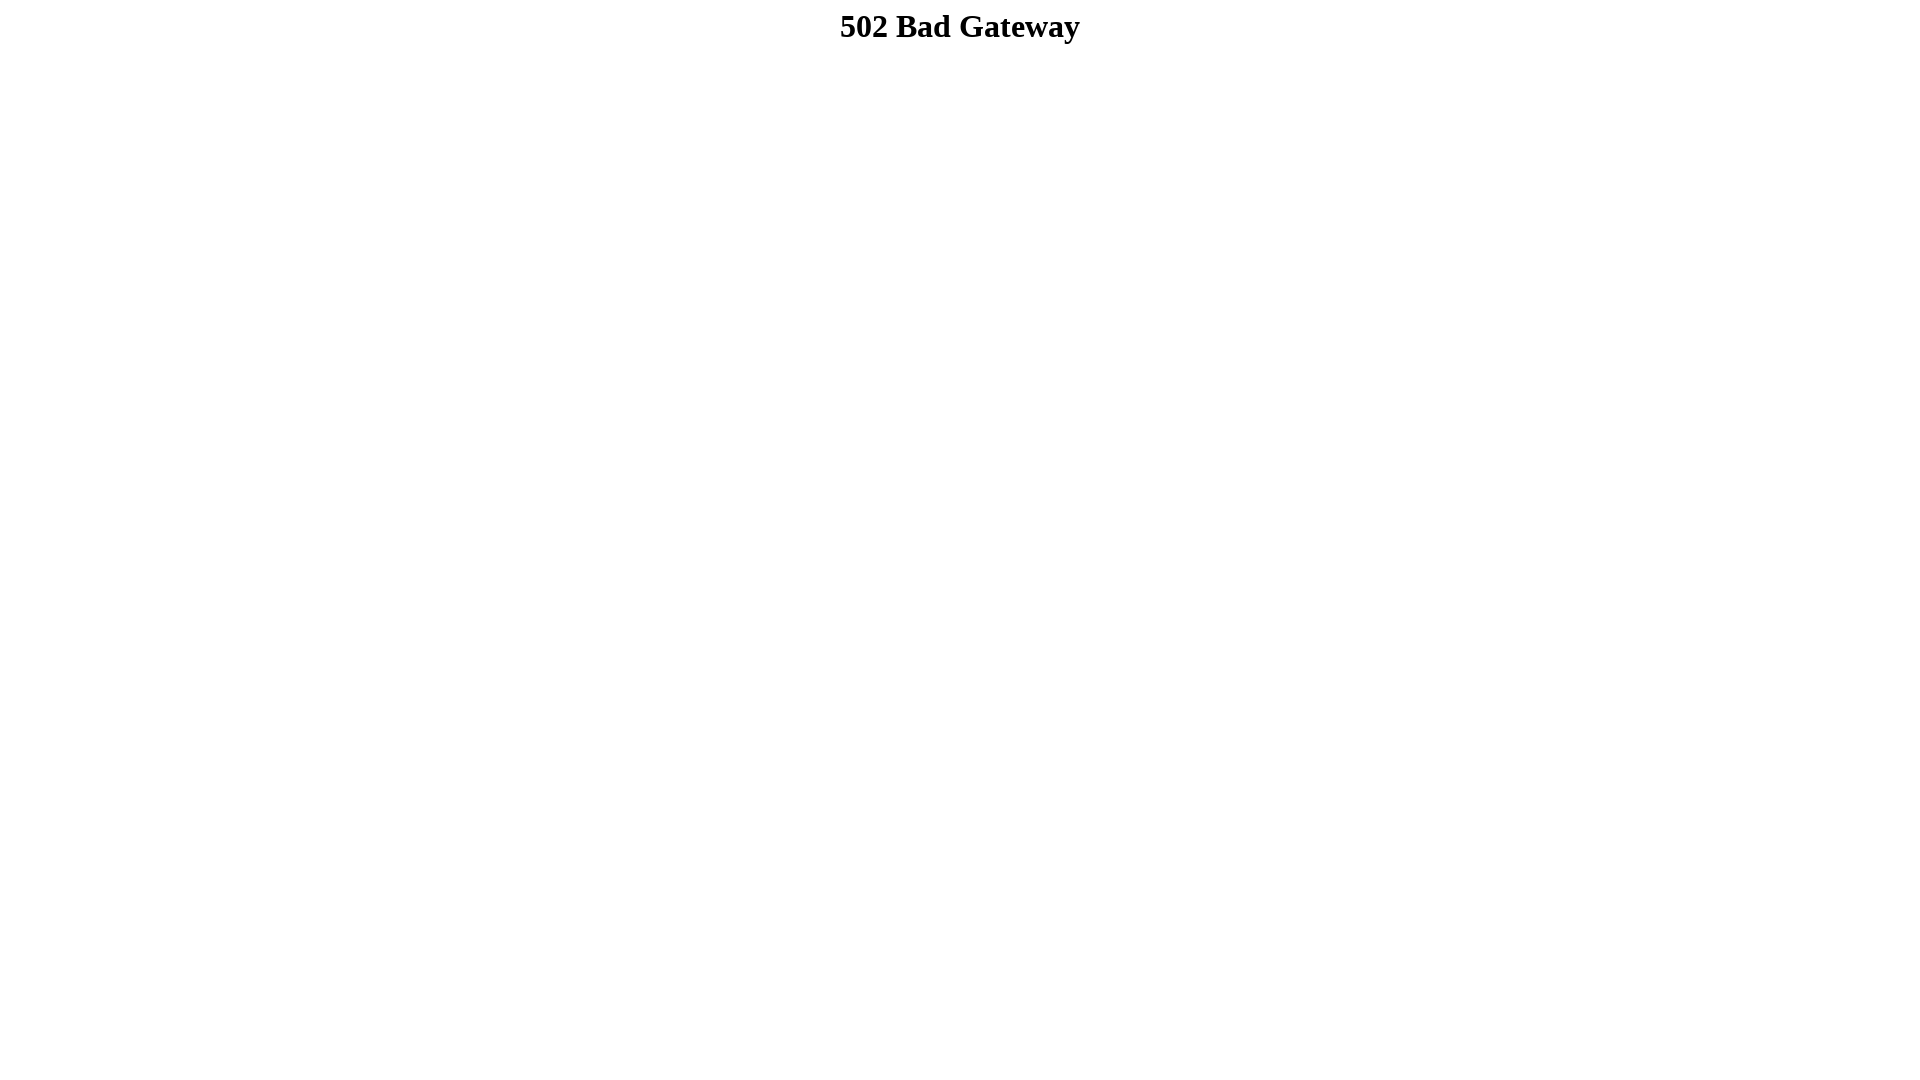